Tests the key and mouse press functionality on the Formy project by navigating to the keyboard/mouse section, entering a name, and clicking a button.

Starting URL: https://formy-project.herokuapp.com/

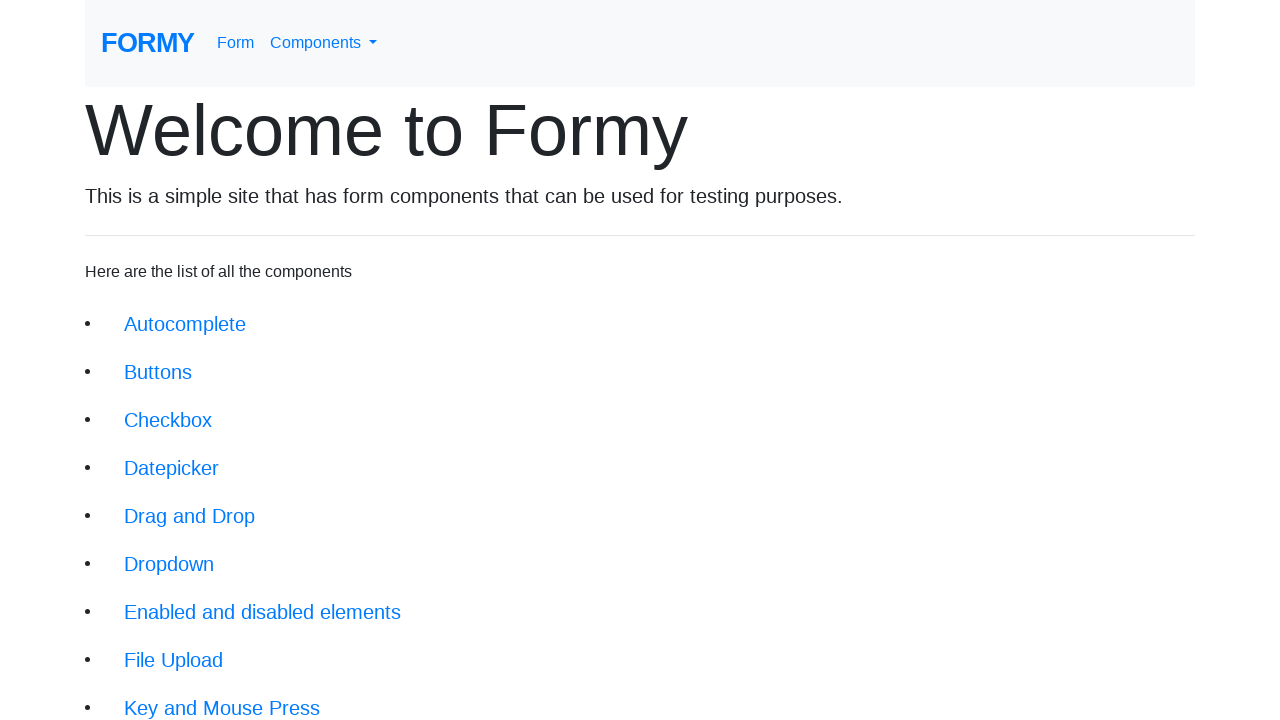

Clicked on the Key and Mouse Press link at (222, 696) on xpath=/html/body/div/div/li[9]/a
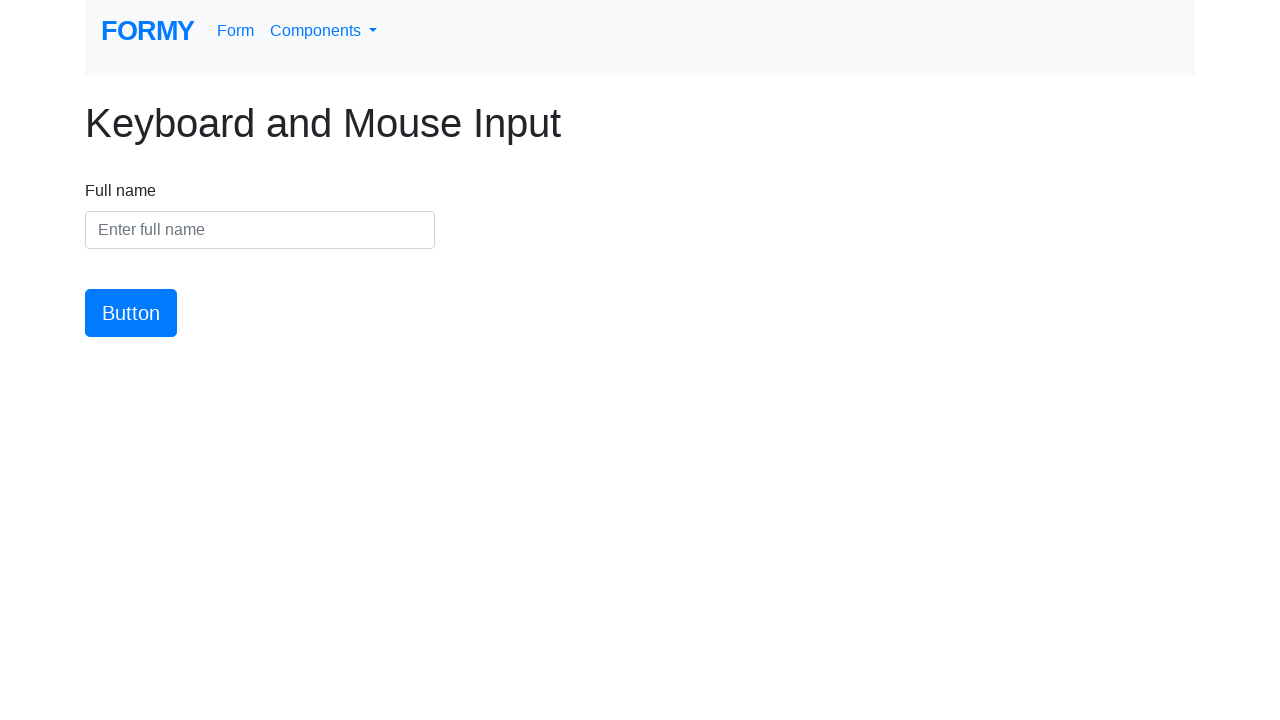

Name input field loaded
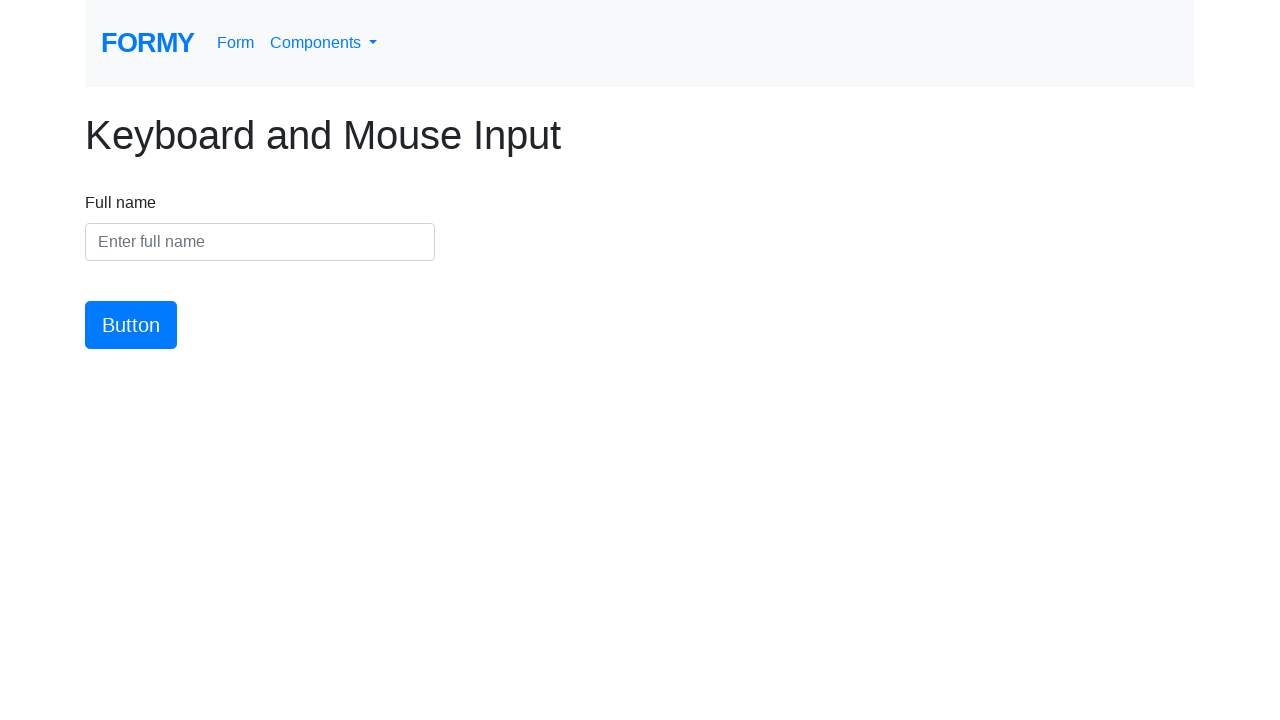

Filled name field with 'ASWATHY P K' on #name
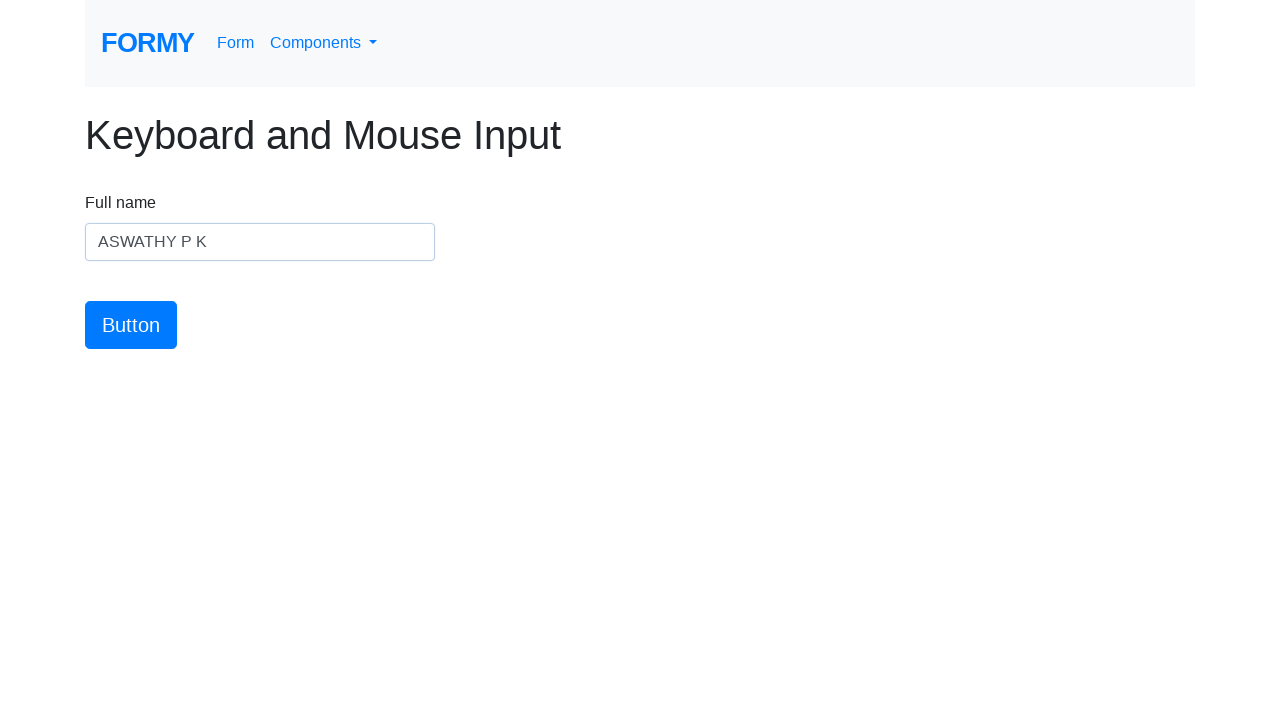

Clicked the submit button at (131, 325) on #button
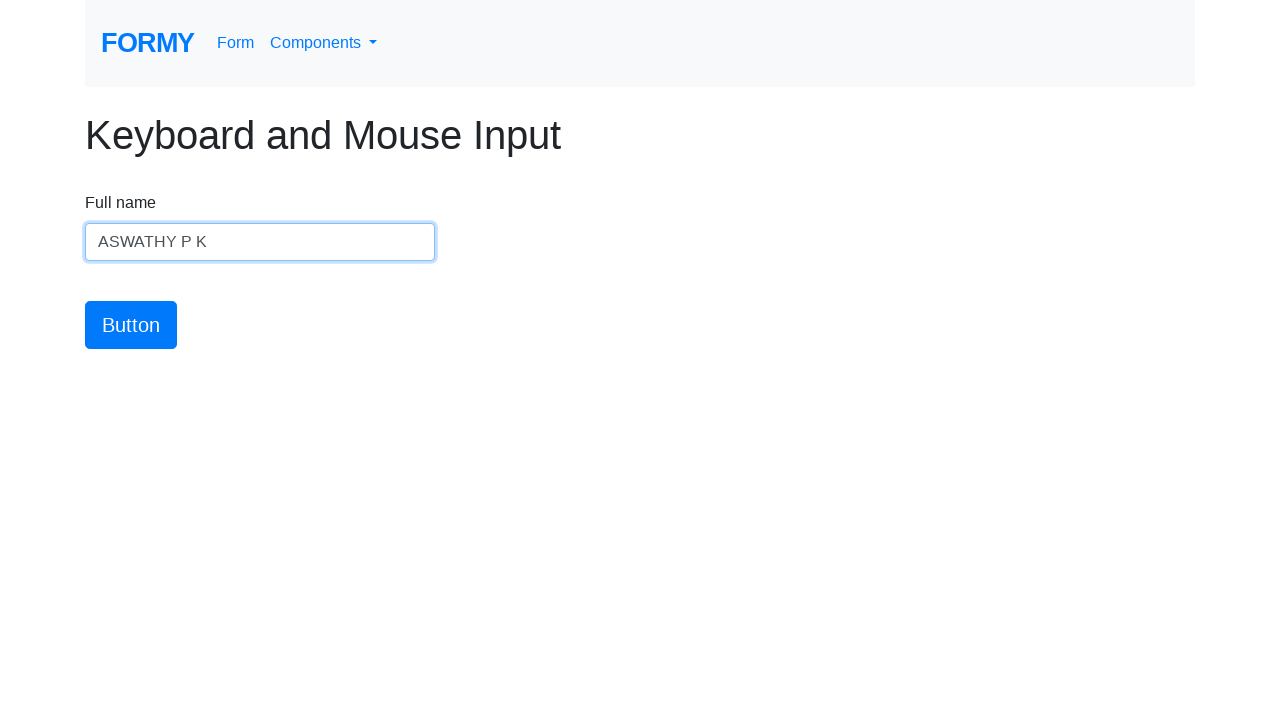

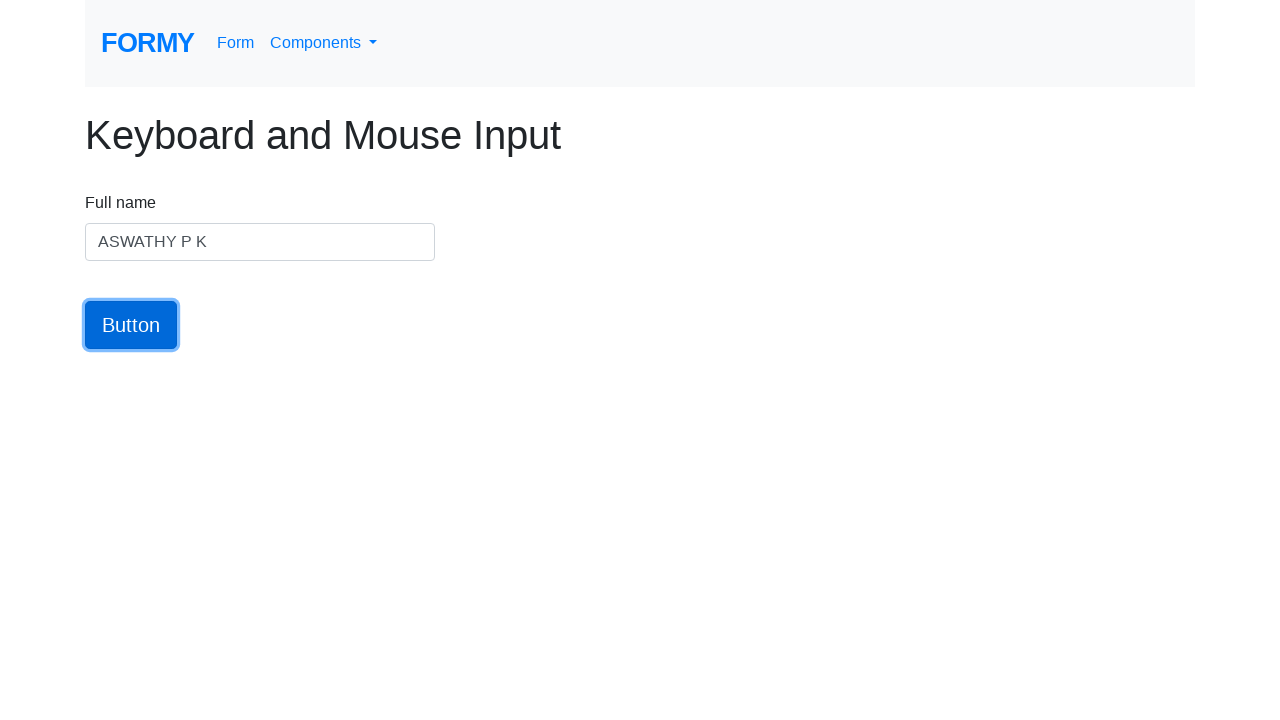